Navigates to the Automation Practice page and verifies that footer links are present and visible on the page

Starting URL: https://rahulshettyacademy.com/AutomationPractice/

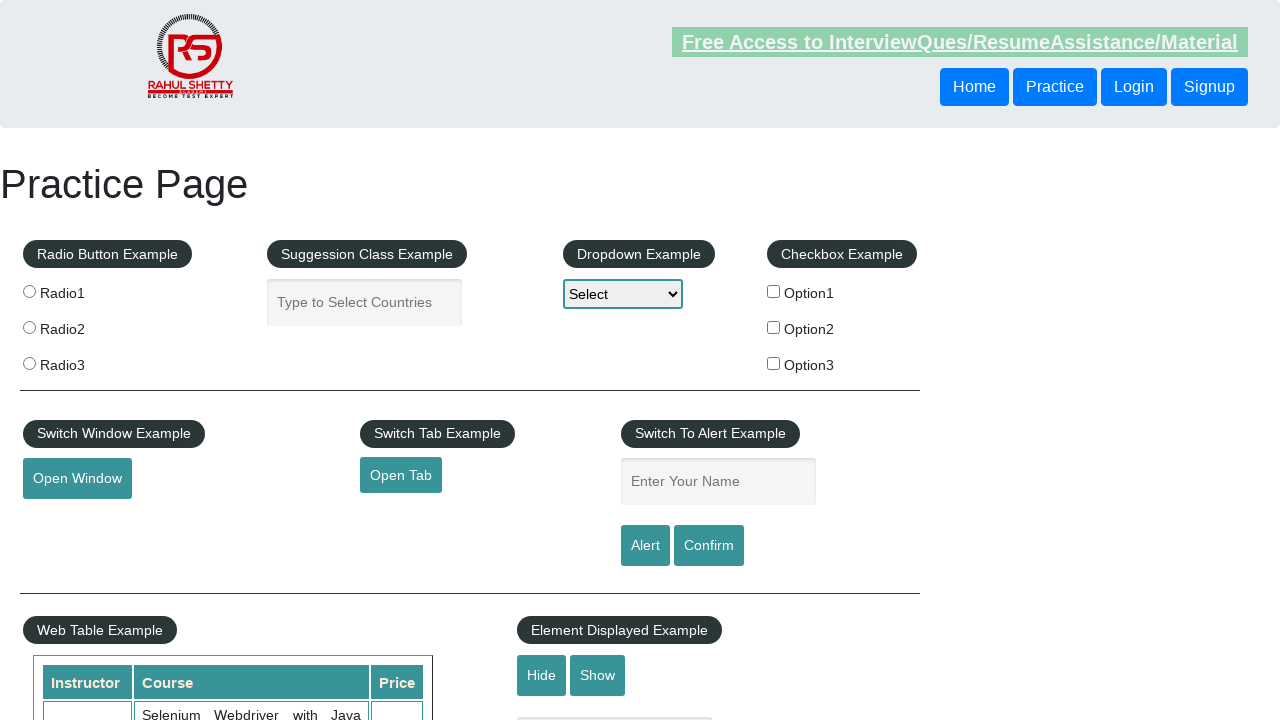

Navigated to Automation Practice page
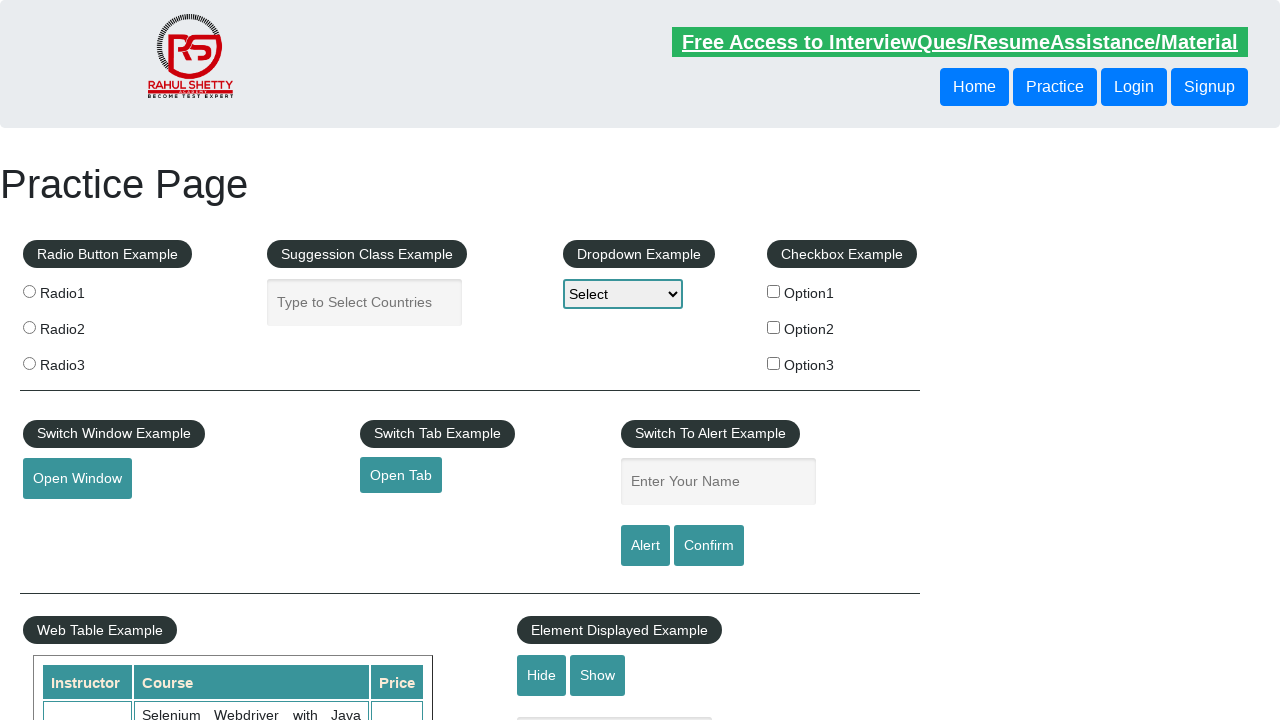

Footer links selector appeared on the page
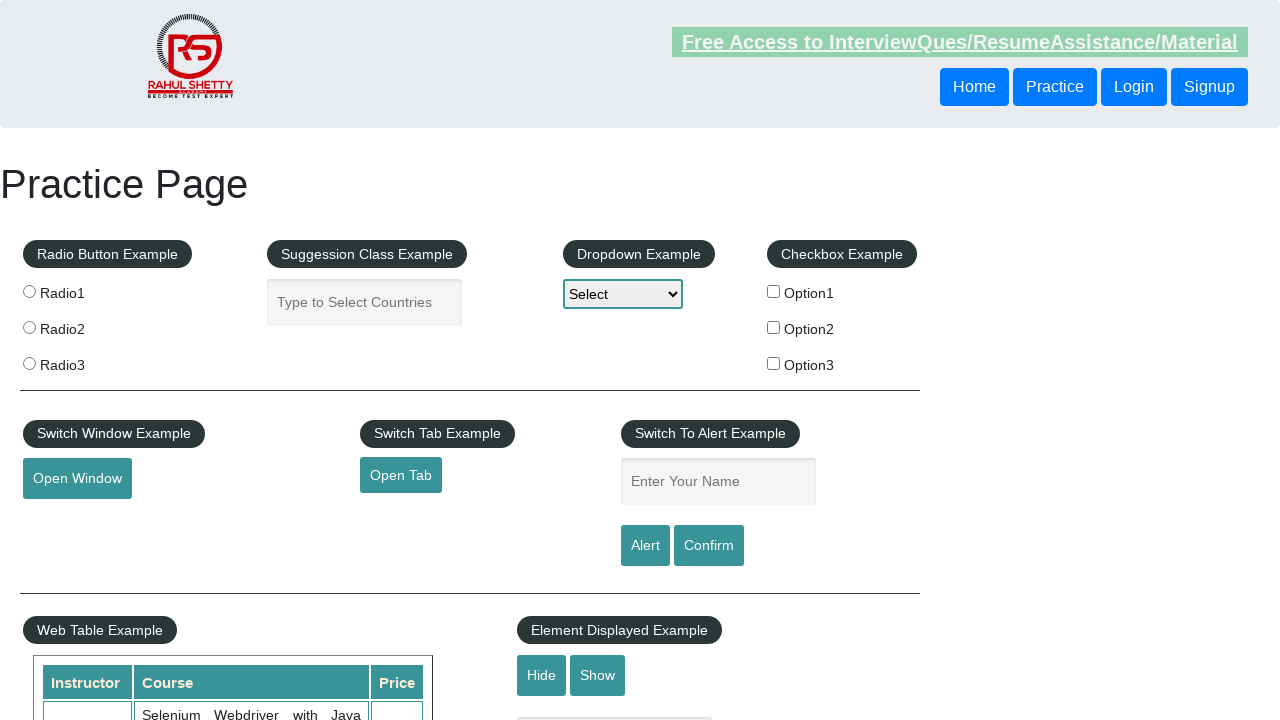

Located all footer links
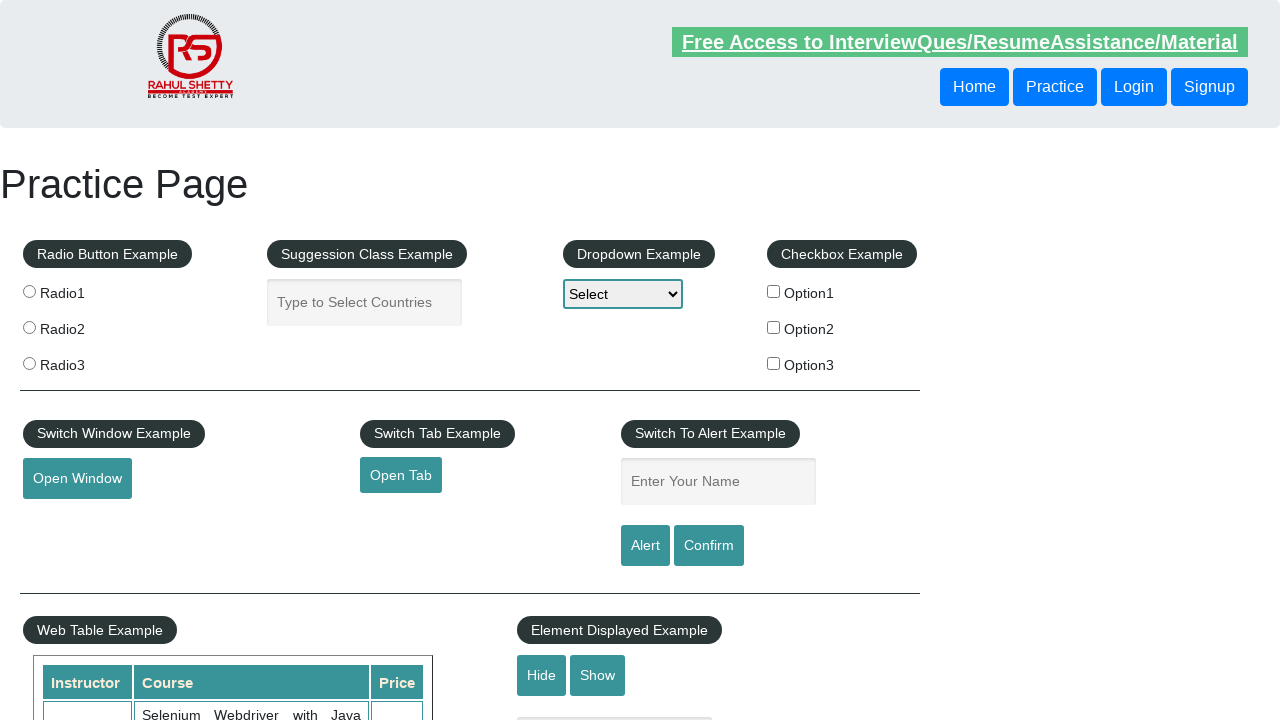

Verified that 20 footer links are present on the page
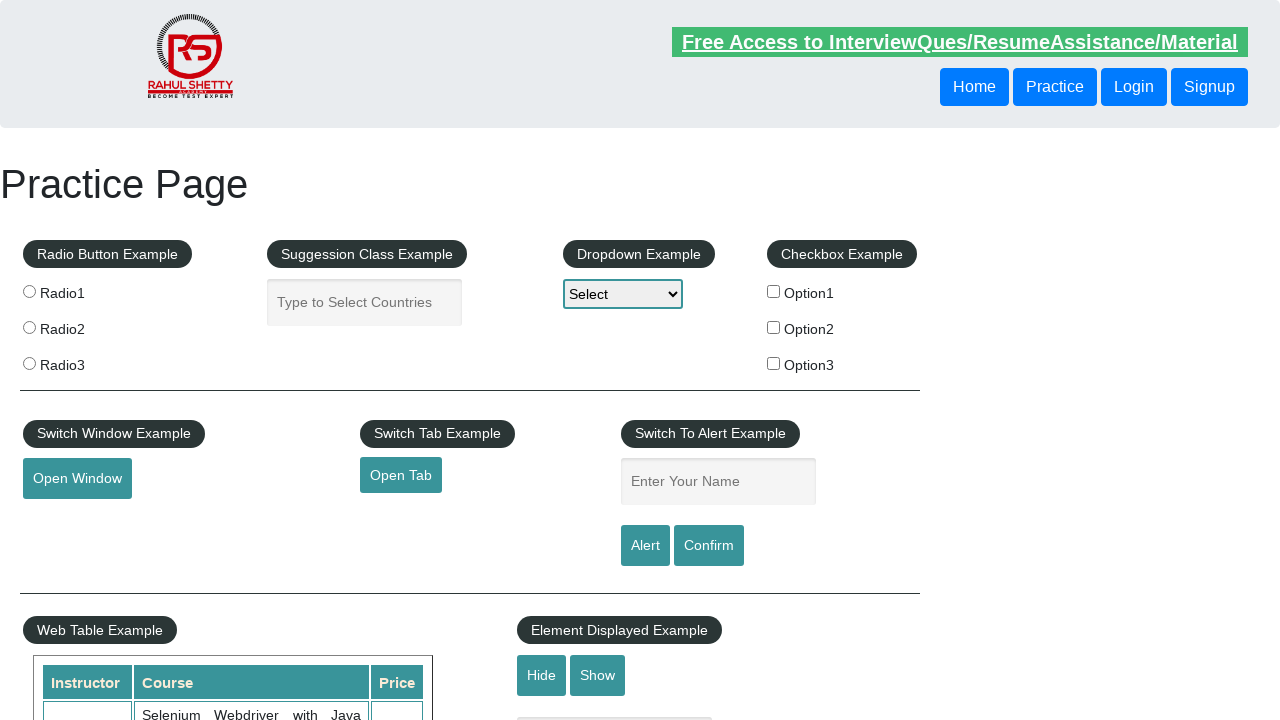

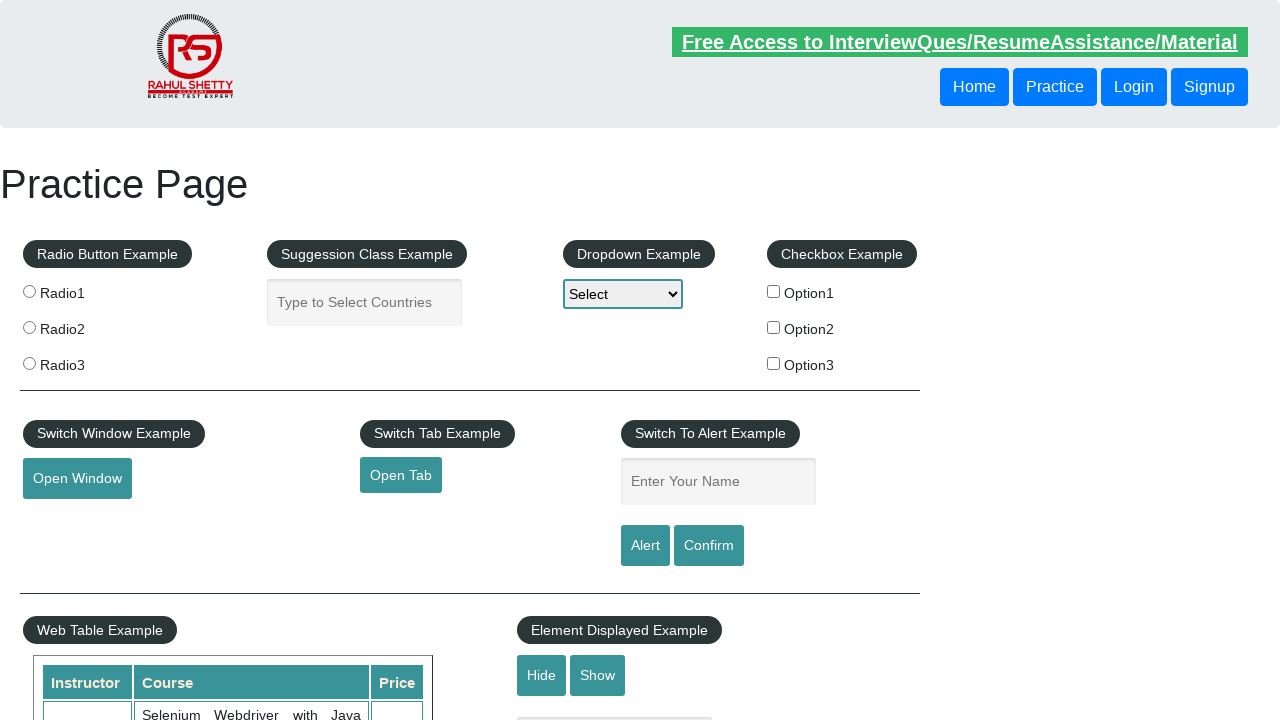